Tests double-click functionality by double-clicking a button and verifying the resulting text message

Starting URL: https://automationfc.github.io/basic-form/index.html

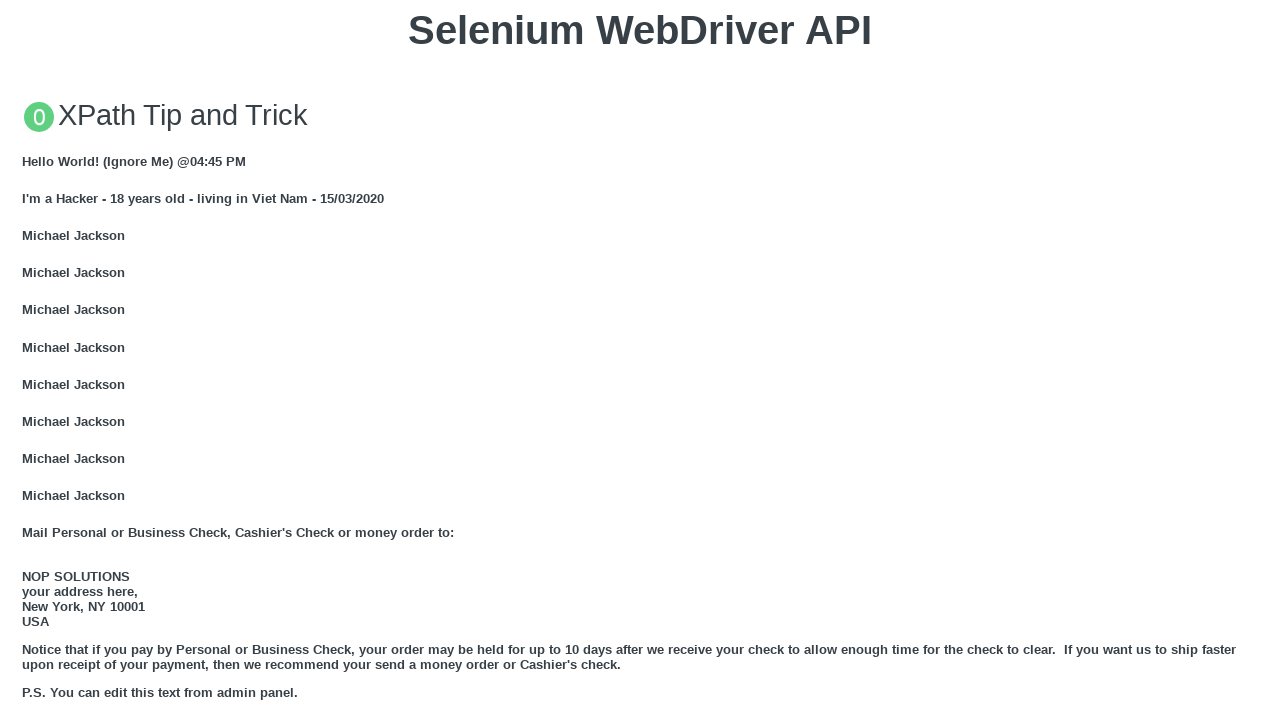

Navigated to test page
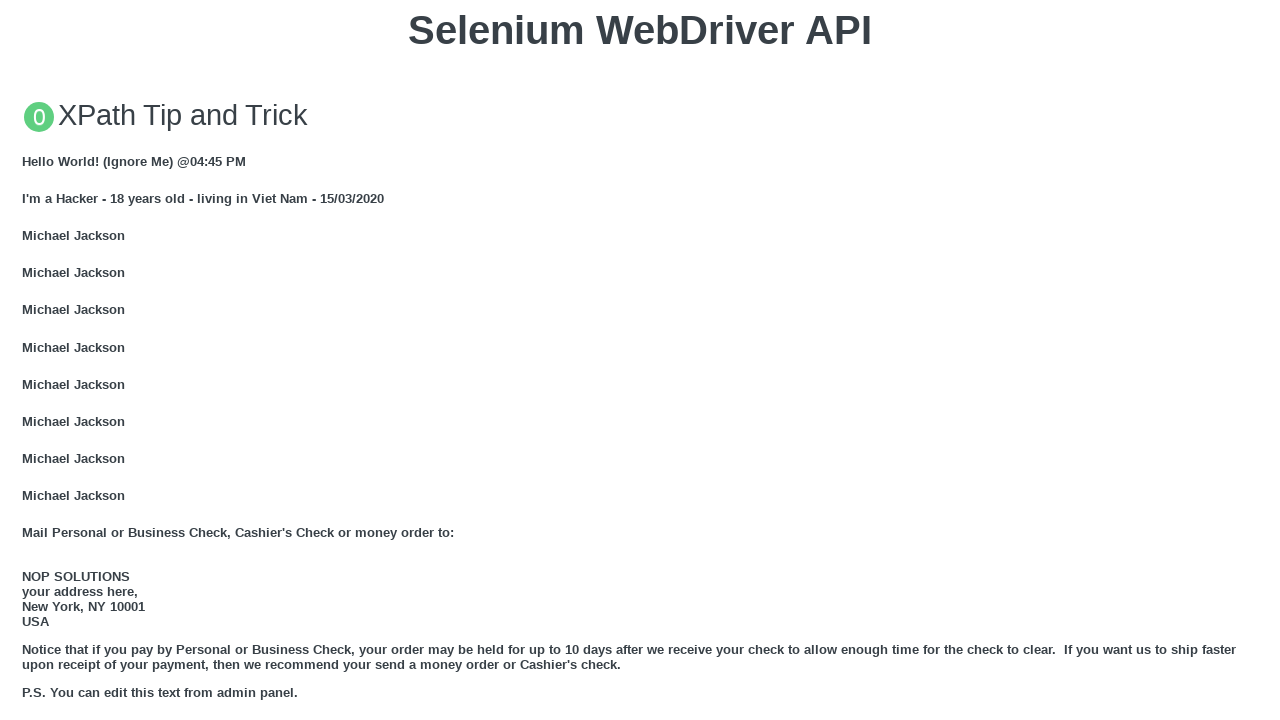

Double-clicked the 'Double click me' button at (640, 361) on xpath=//button[text()='Double click me']
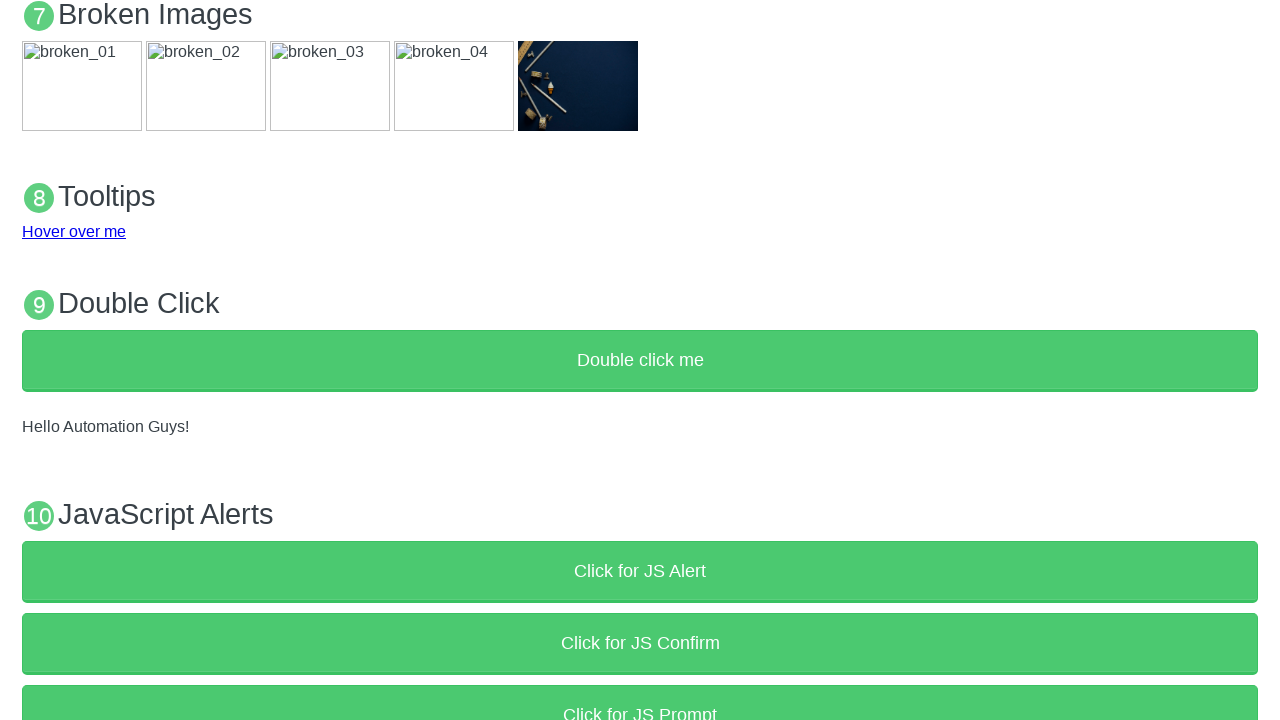

Result message element loaded
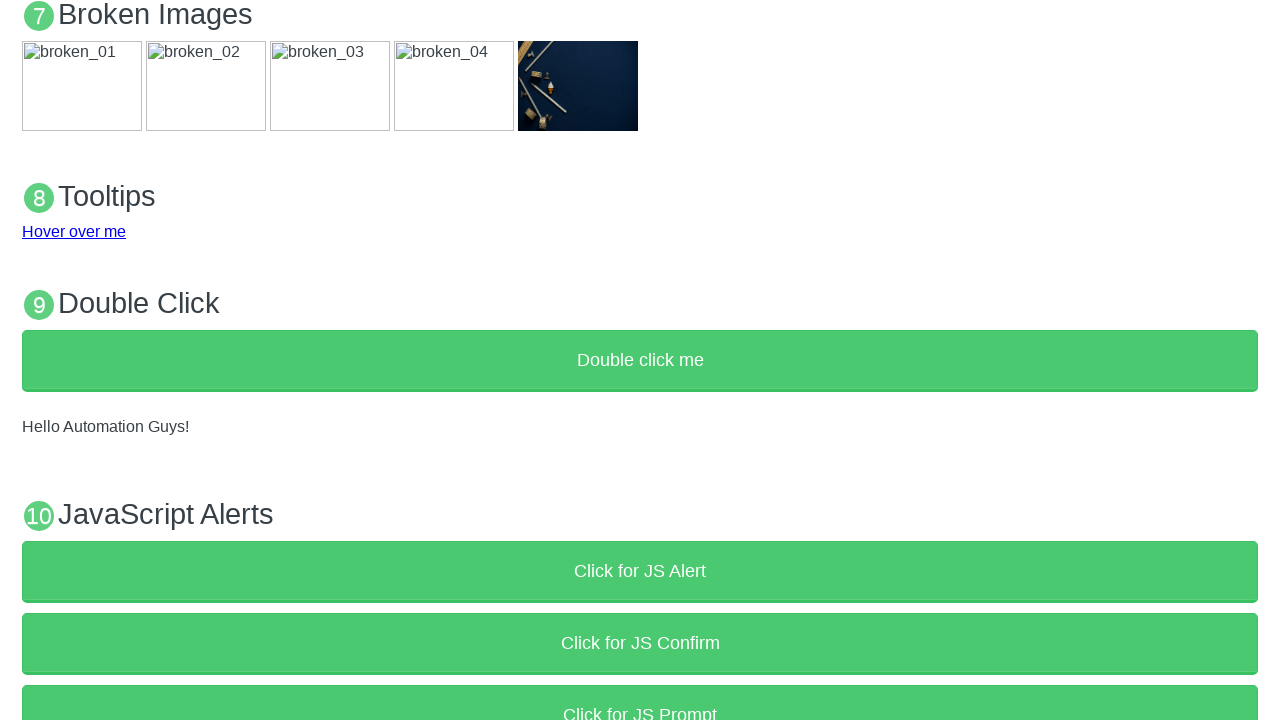

Retrieved result text: 'Hello Automation Guys!'
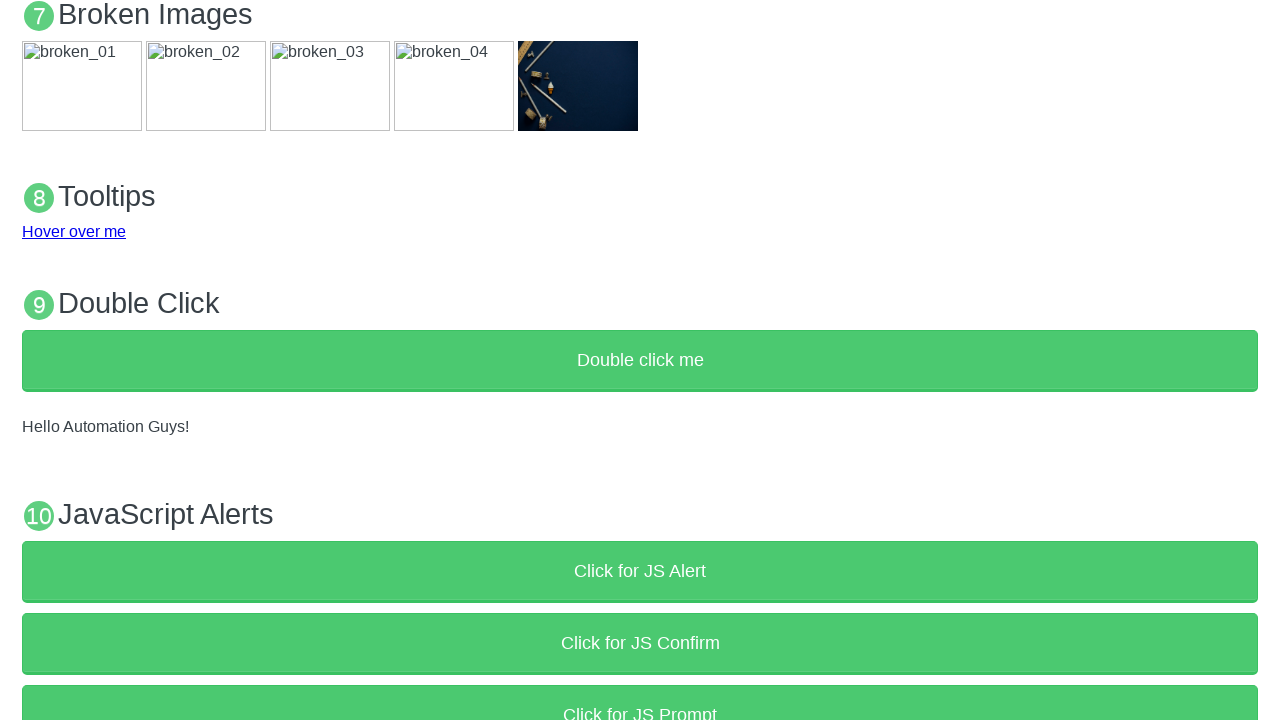

Verified result text matches expected message 'Hello Automation Guys!'
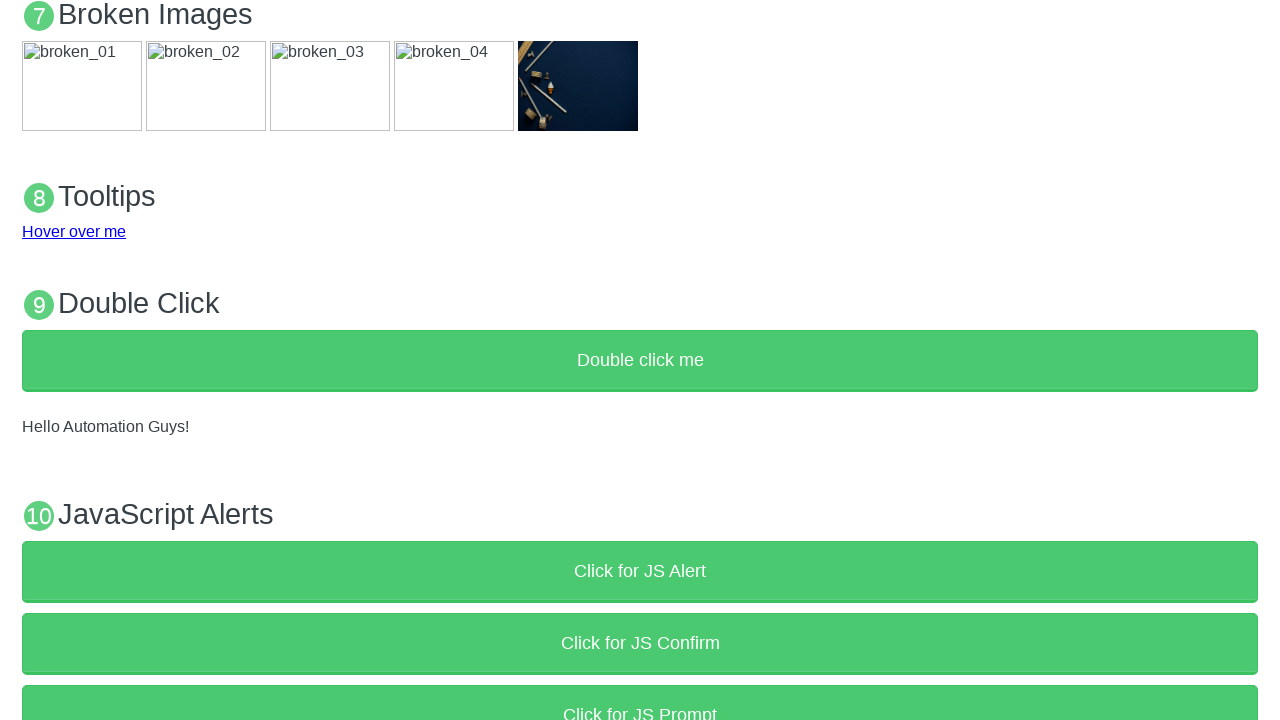

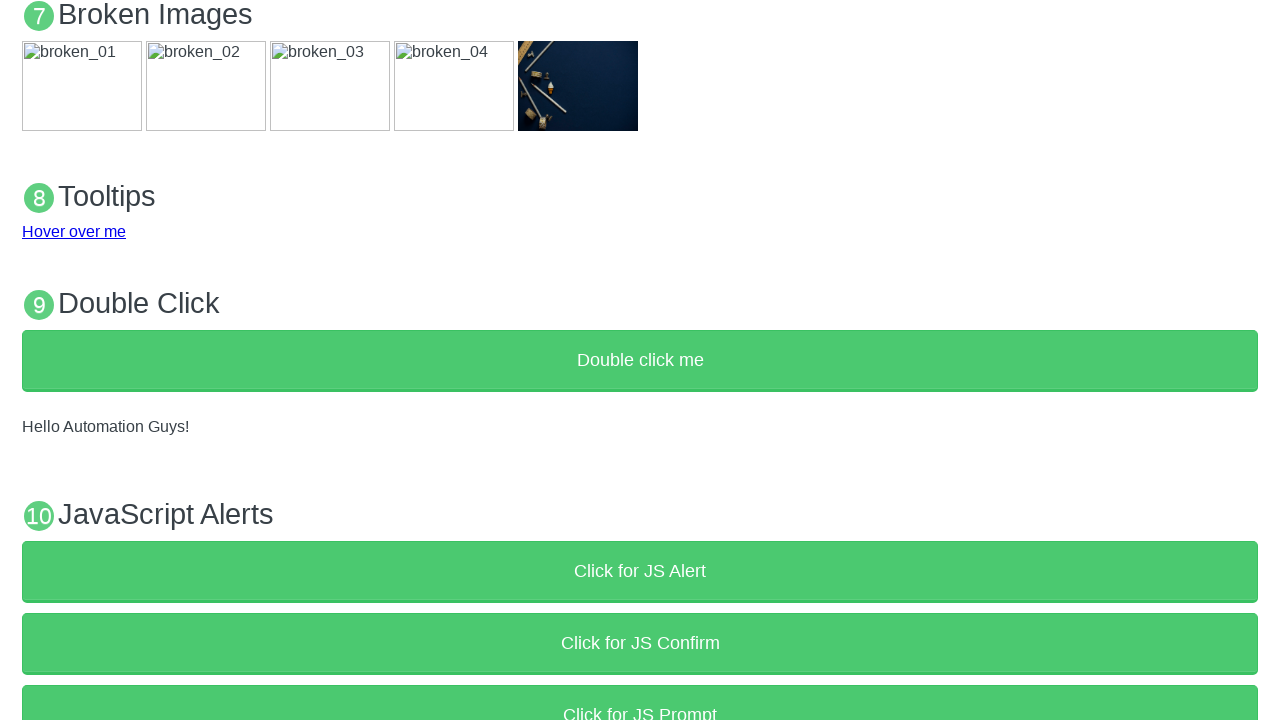